Tests a registration form by filling in required fields (first name, last name, email) and submitting the form, then verifying successful registration message

Starting URL: http://suninjuly.github.io/registration1.html

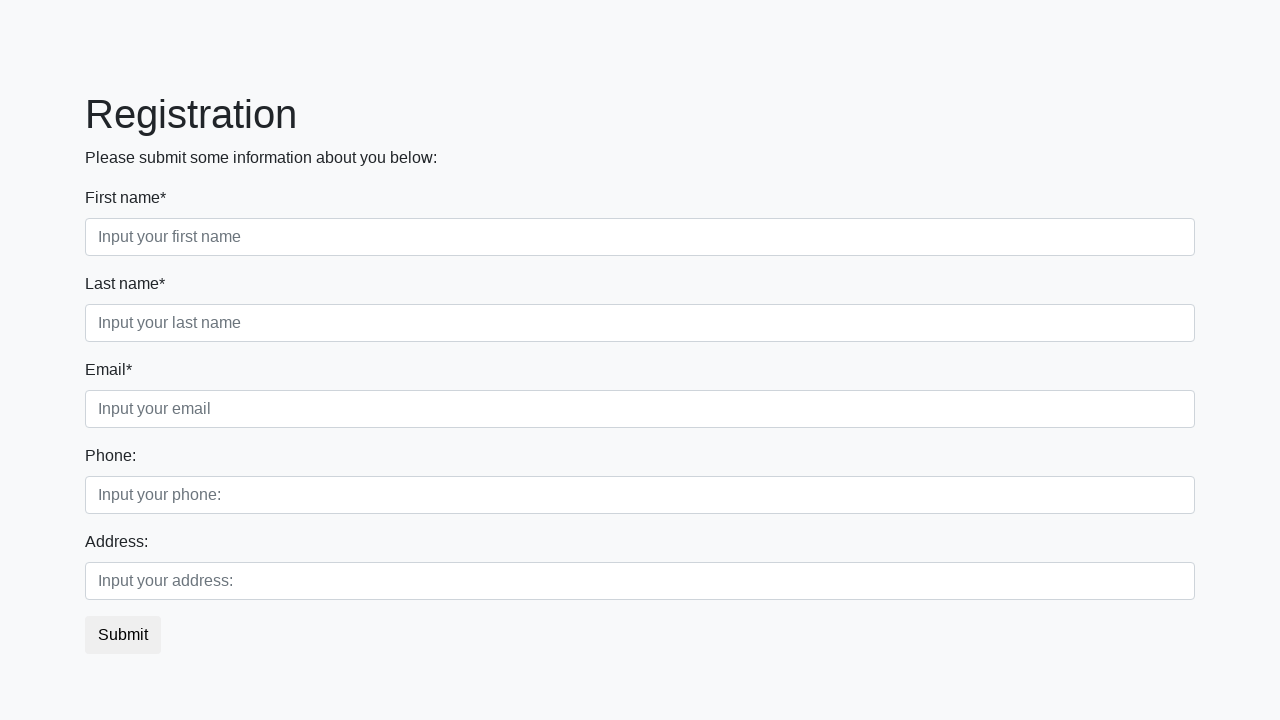

Filled first name field with 'John' on .first:required
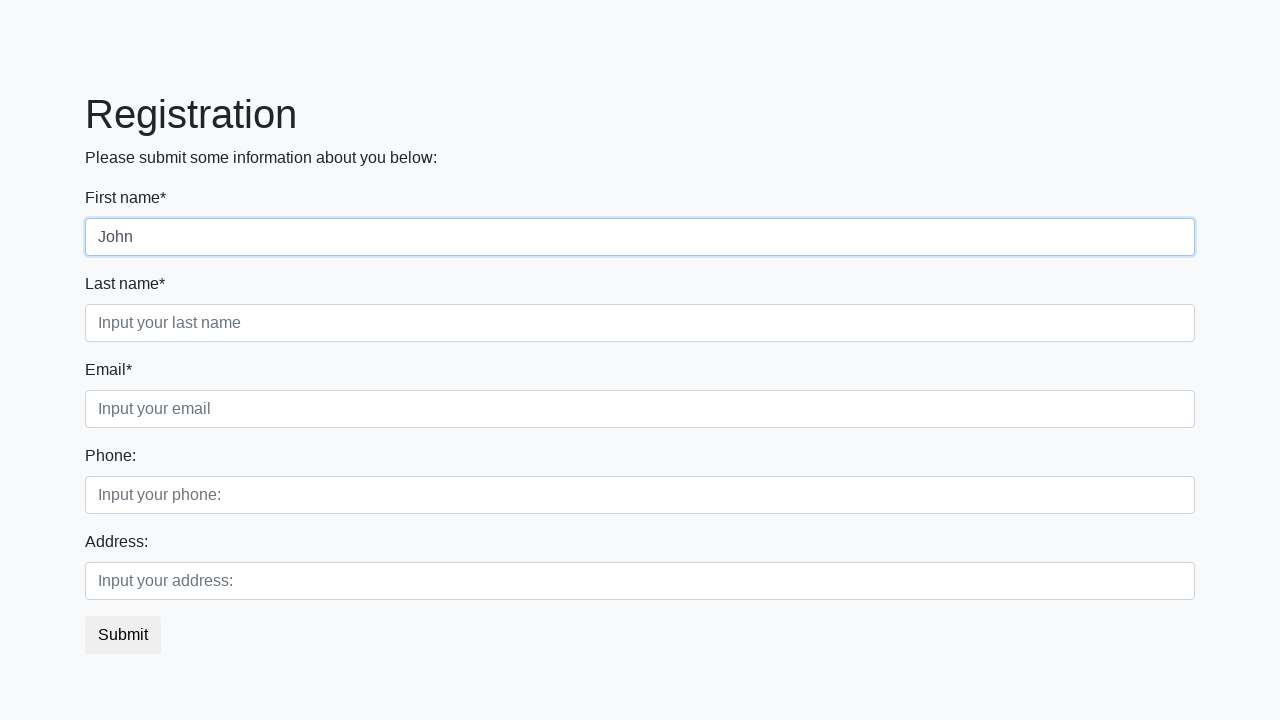

Filled last name field with 'Smith' on .second:required
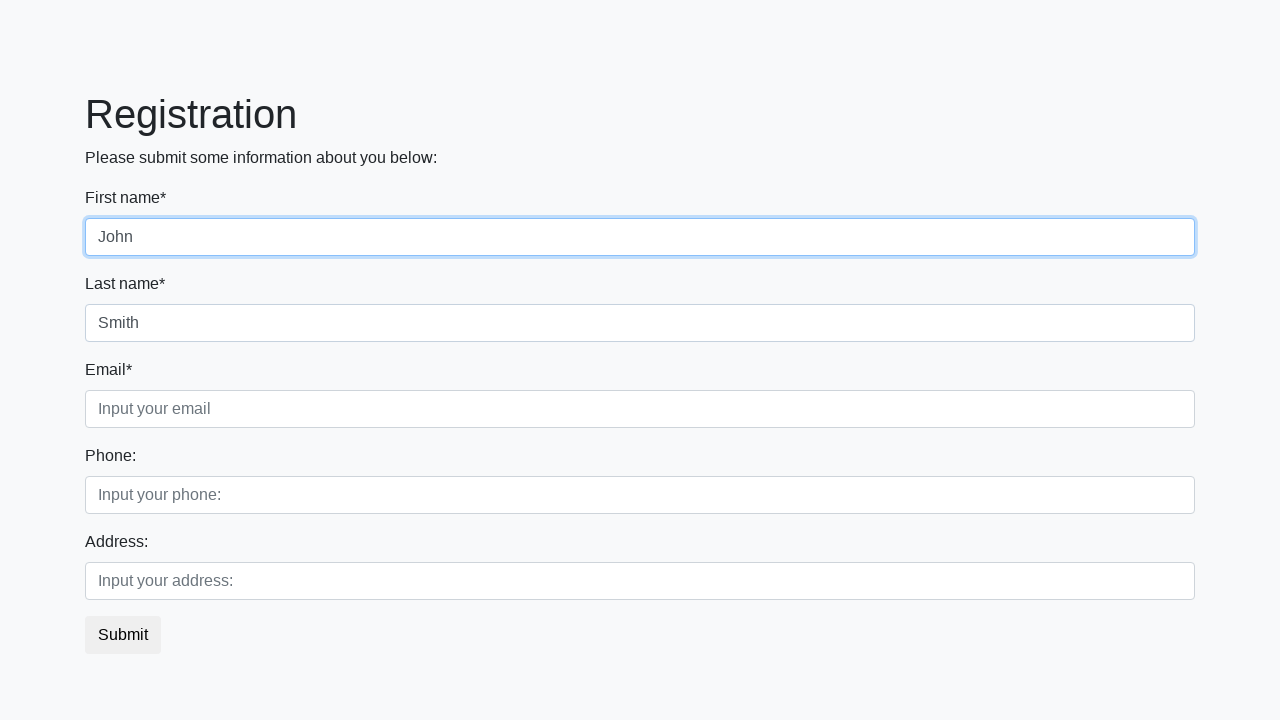

Filled email field with 'john.smith@example.com' on .third:required
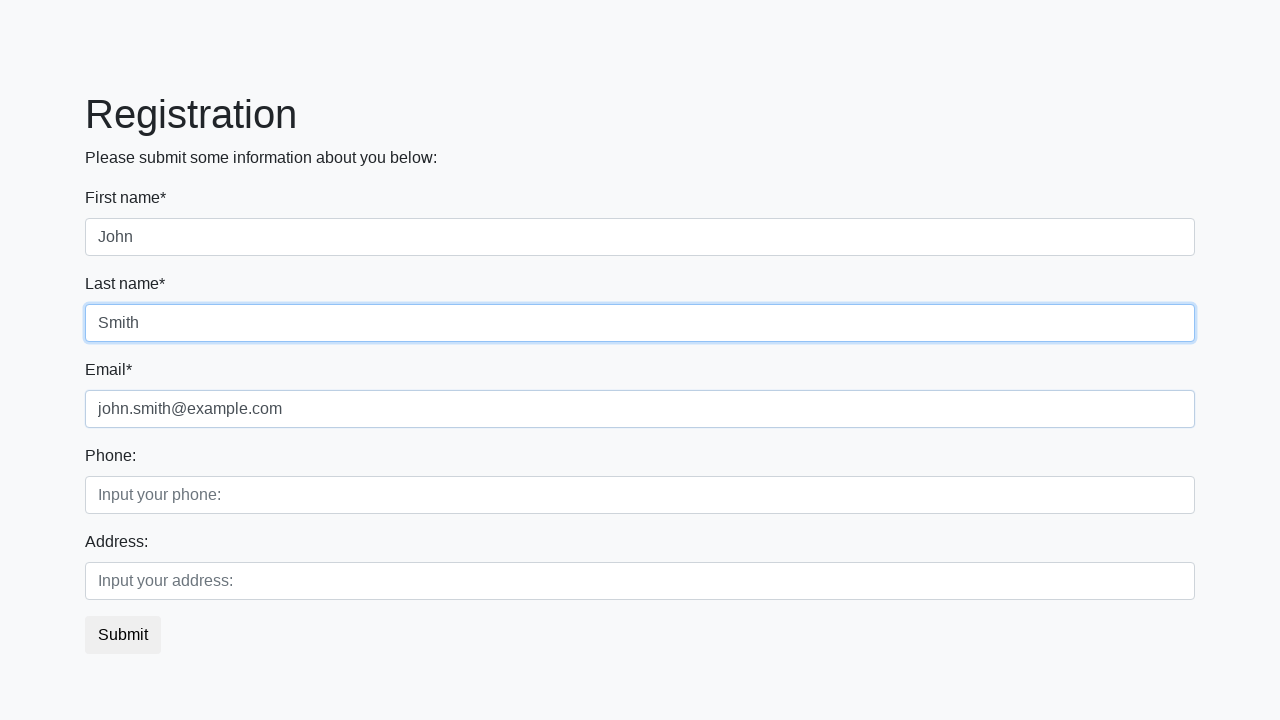

Clicked submit button to register at (123, 635) on button.btn
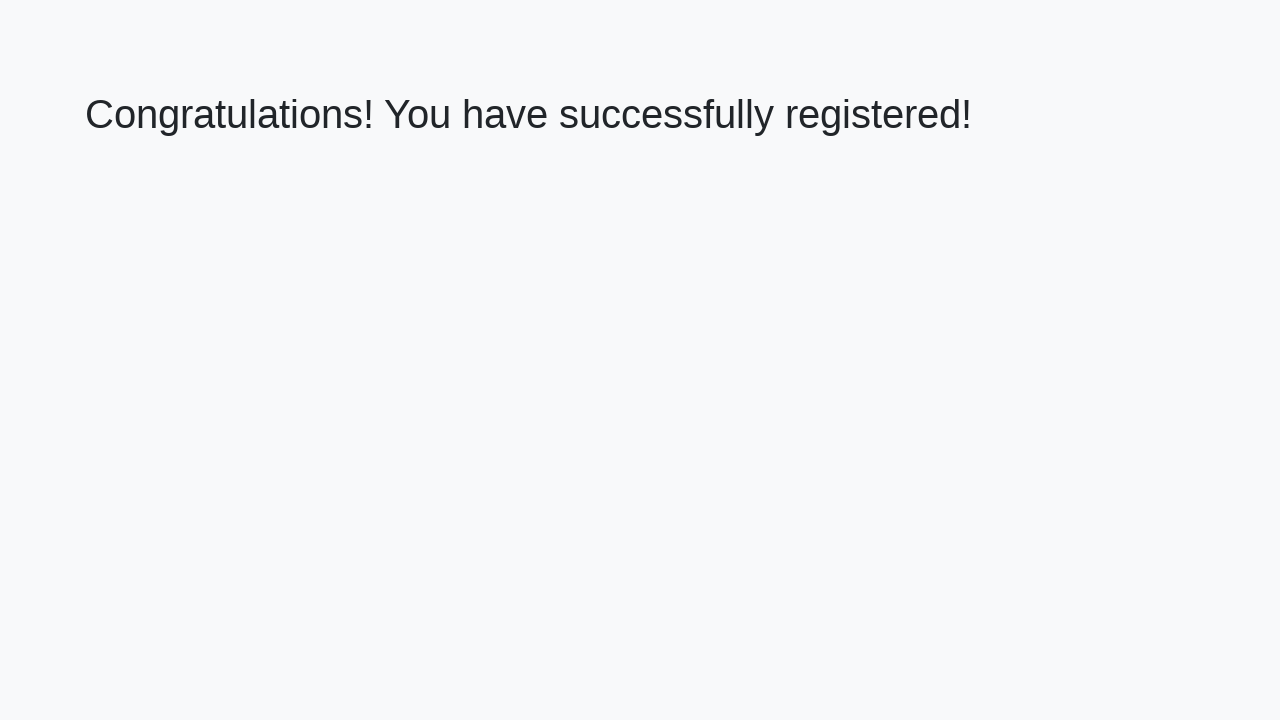

Success message loaded
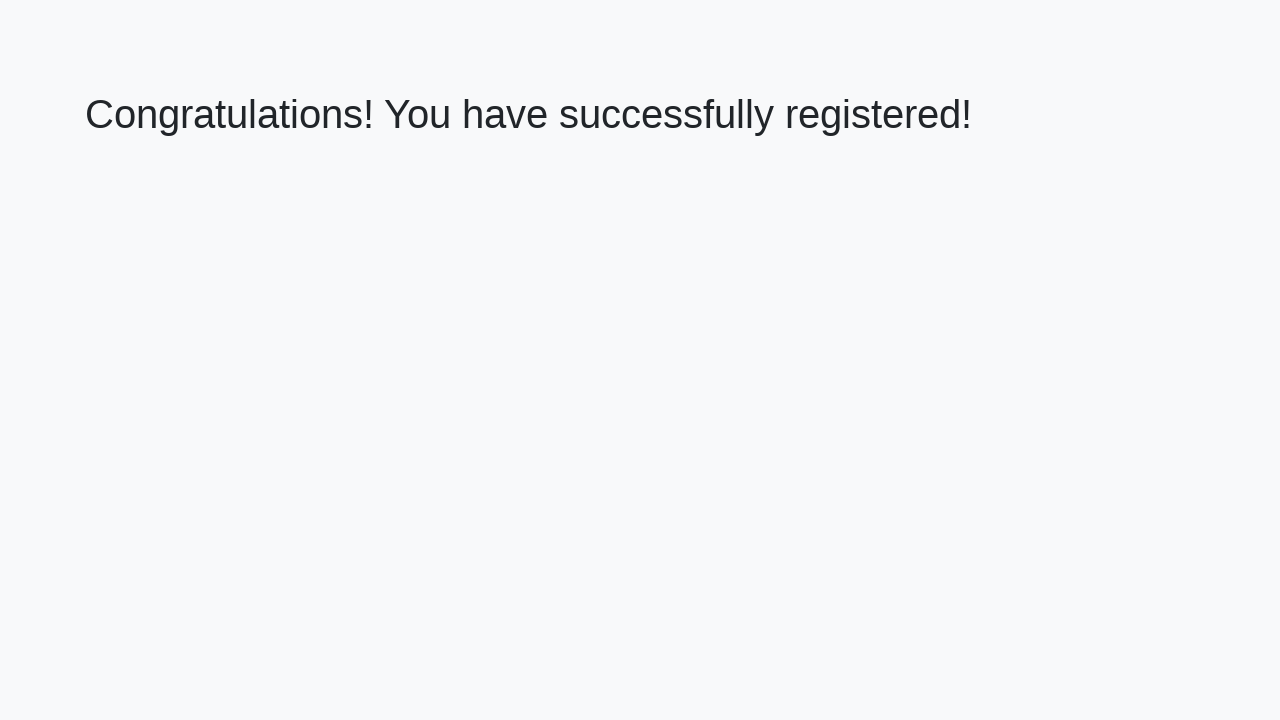

Retrieved success message text
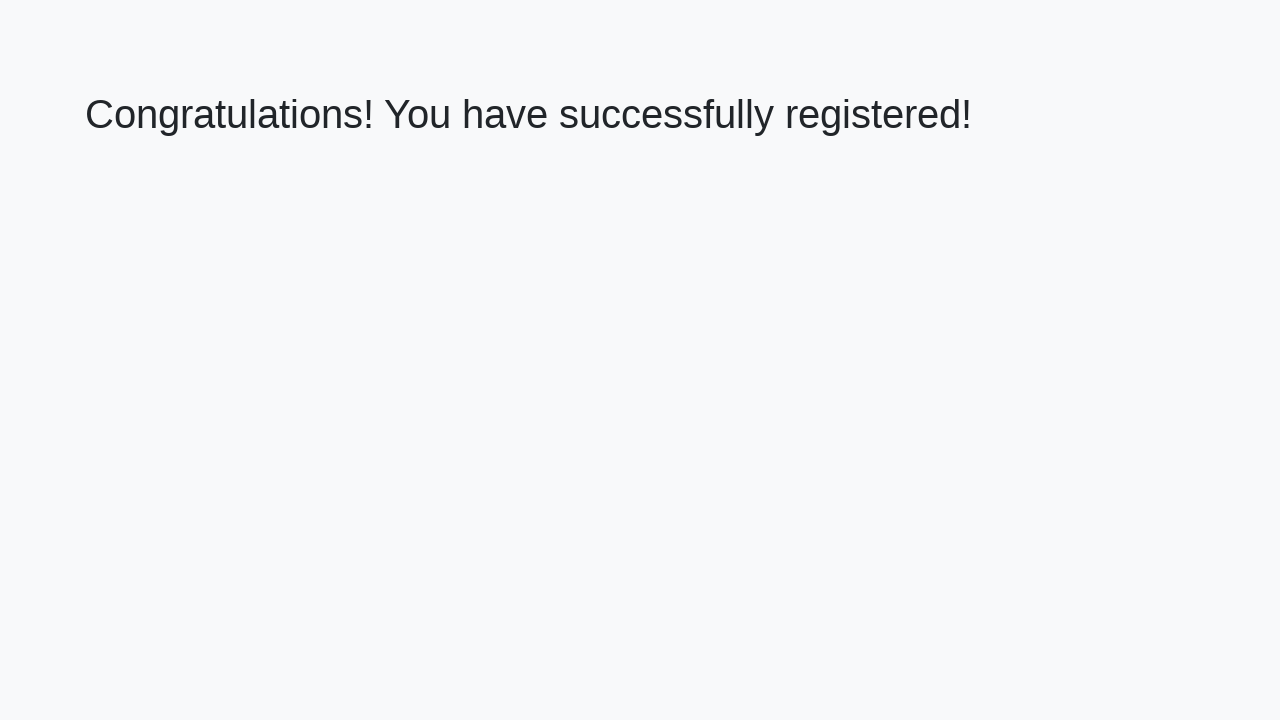

Verified registration success message
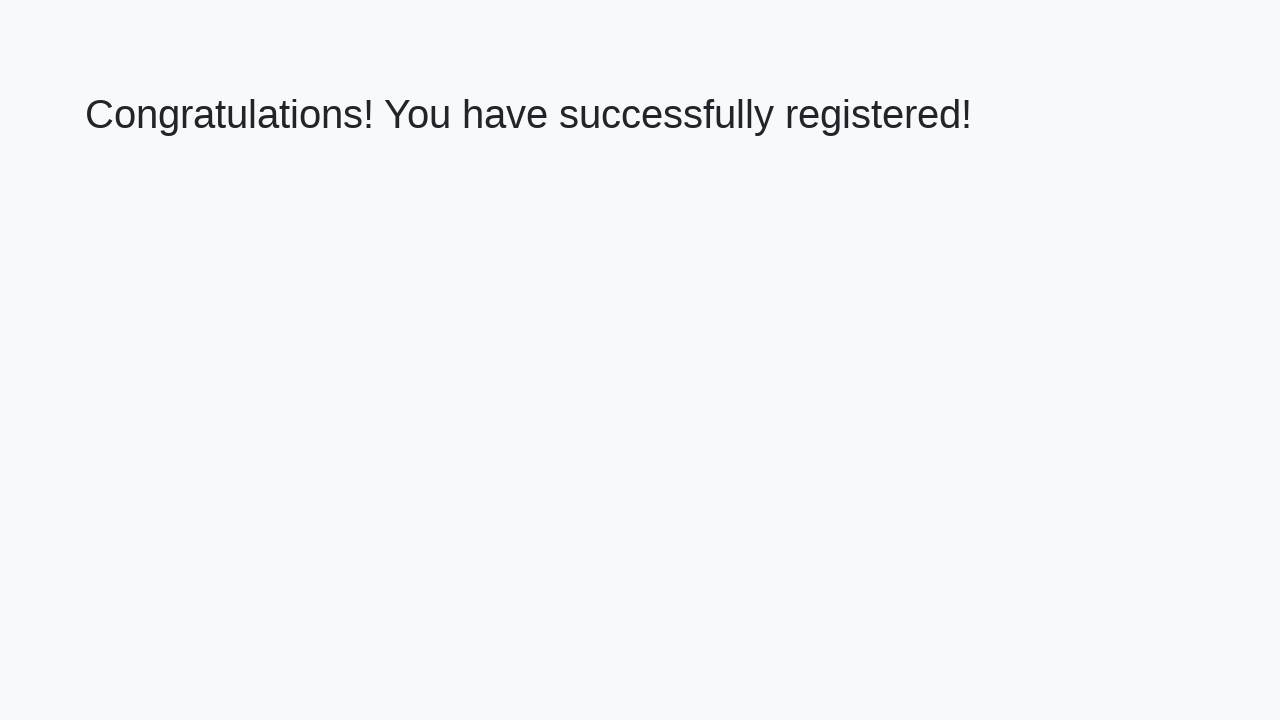

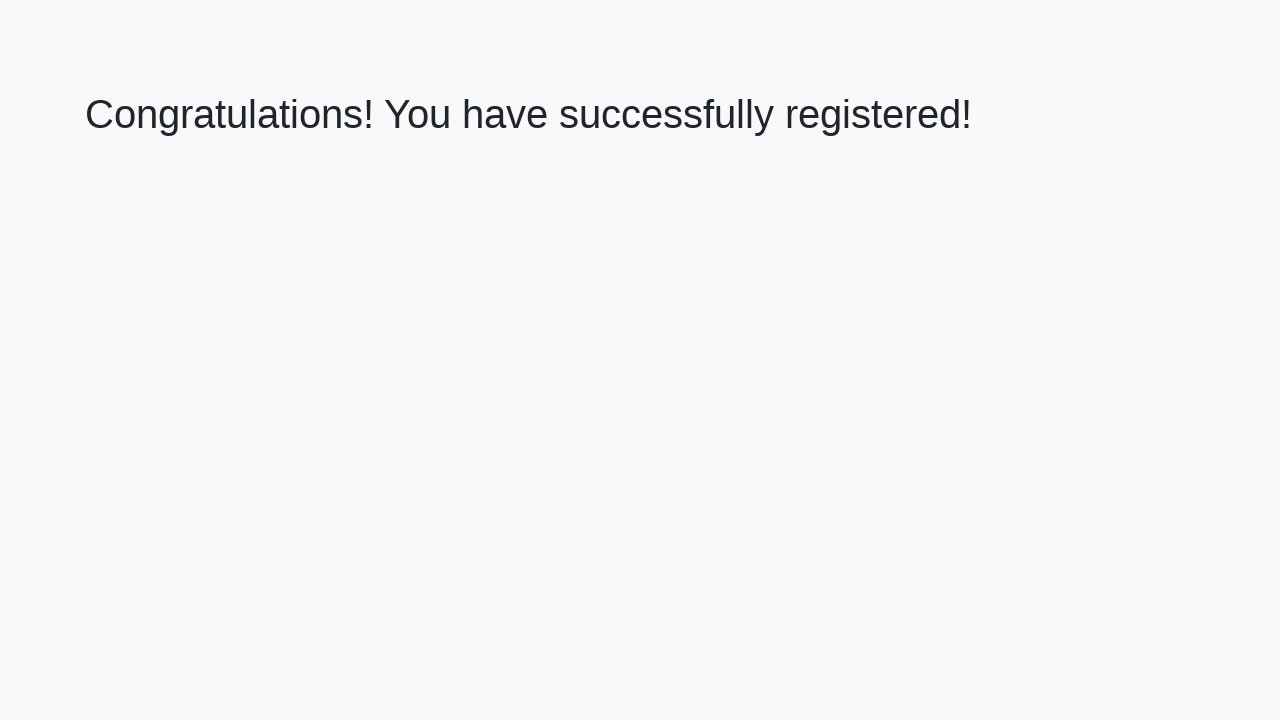